Tests various types of JavaScript alerts including simple alerts, timed alerts, confirmation dialogs, and prompt dialogs by interacting with buttons and handling the resulting popups

Starting URL: https://demoqa.com/alerts

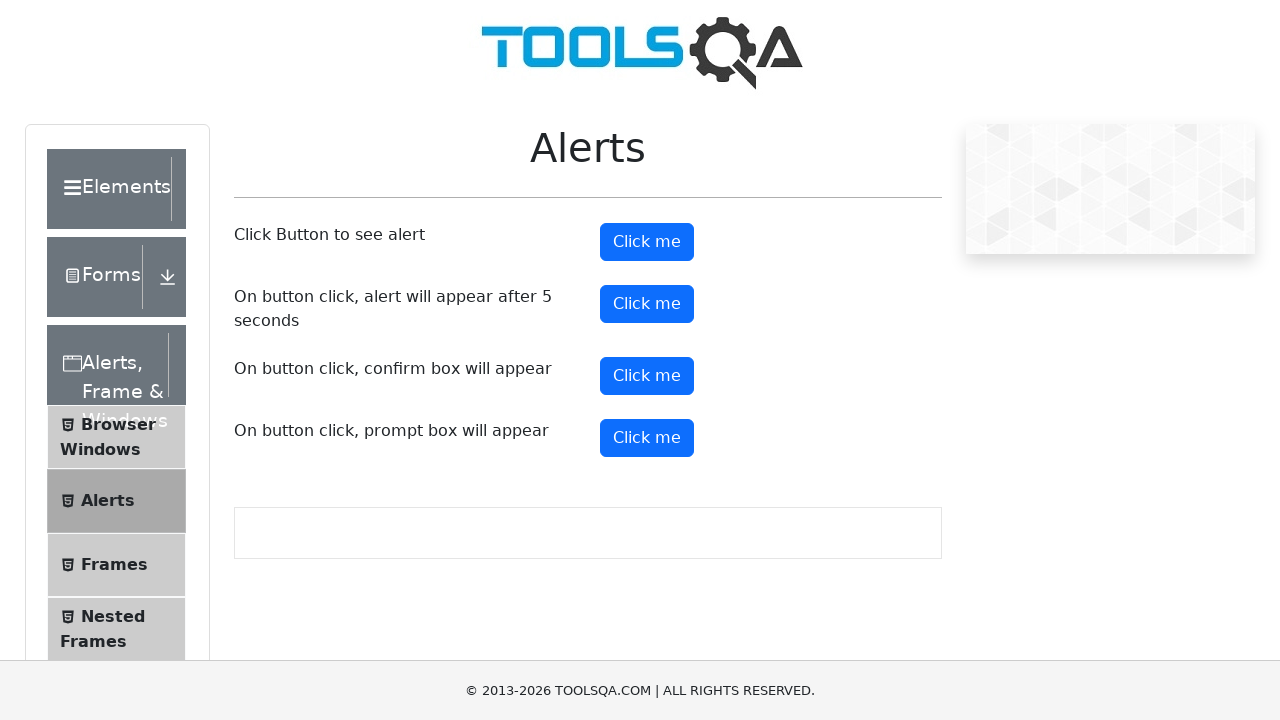

Clicked simple alert button at (647, 242) on button#alertButton
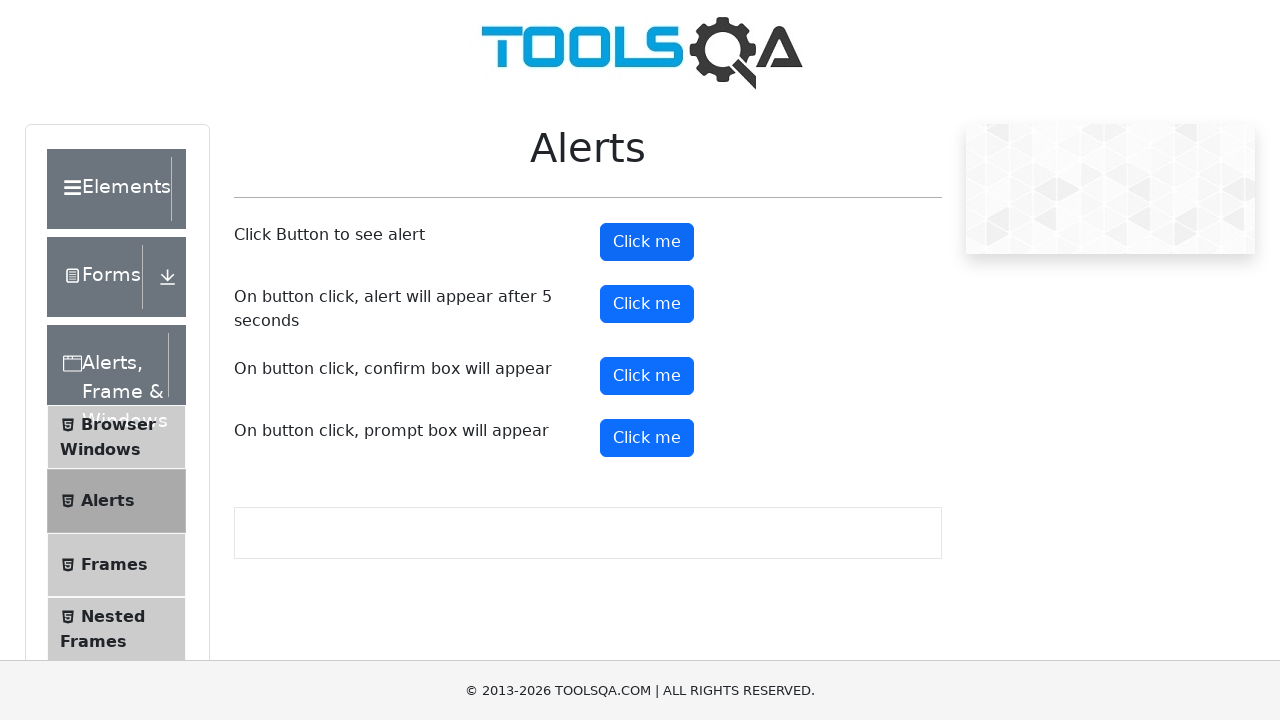

Set up dialog handler to accept alert
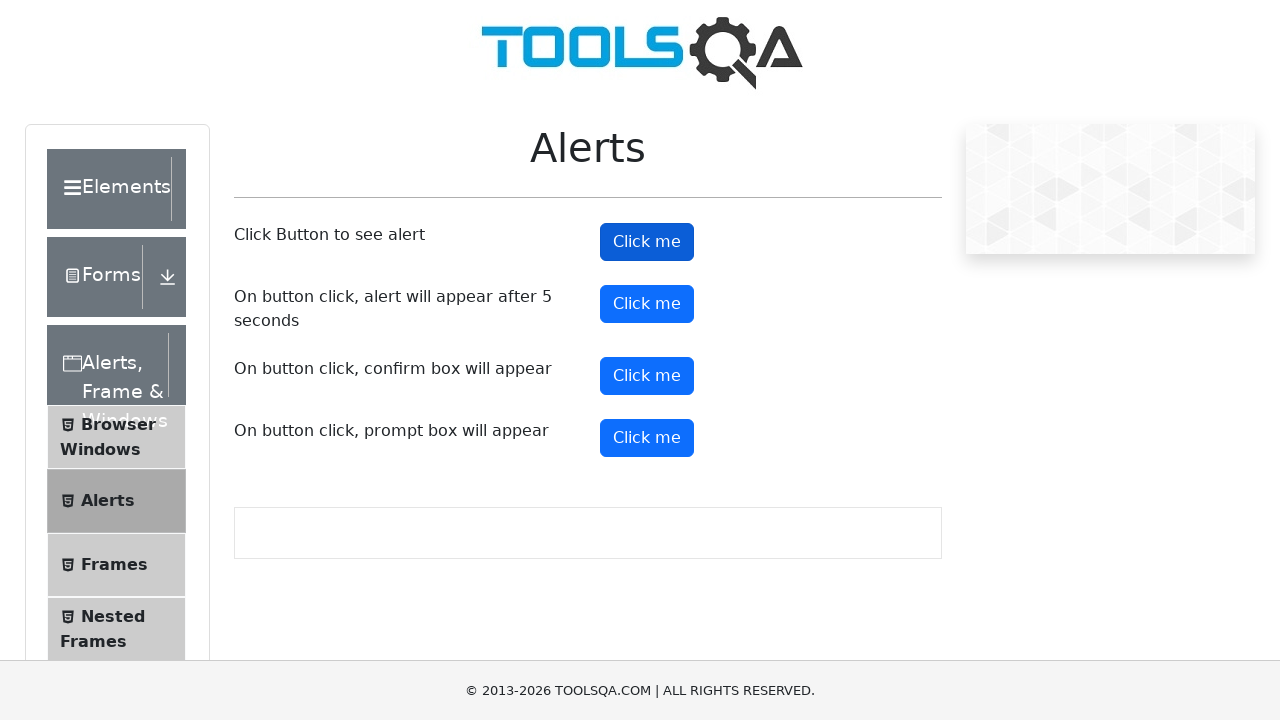

Clicked timed alert button at (647, 304) on button#timerAlertButton
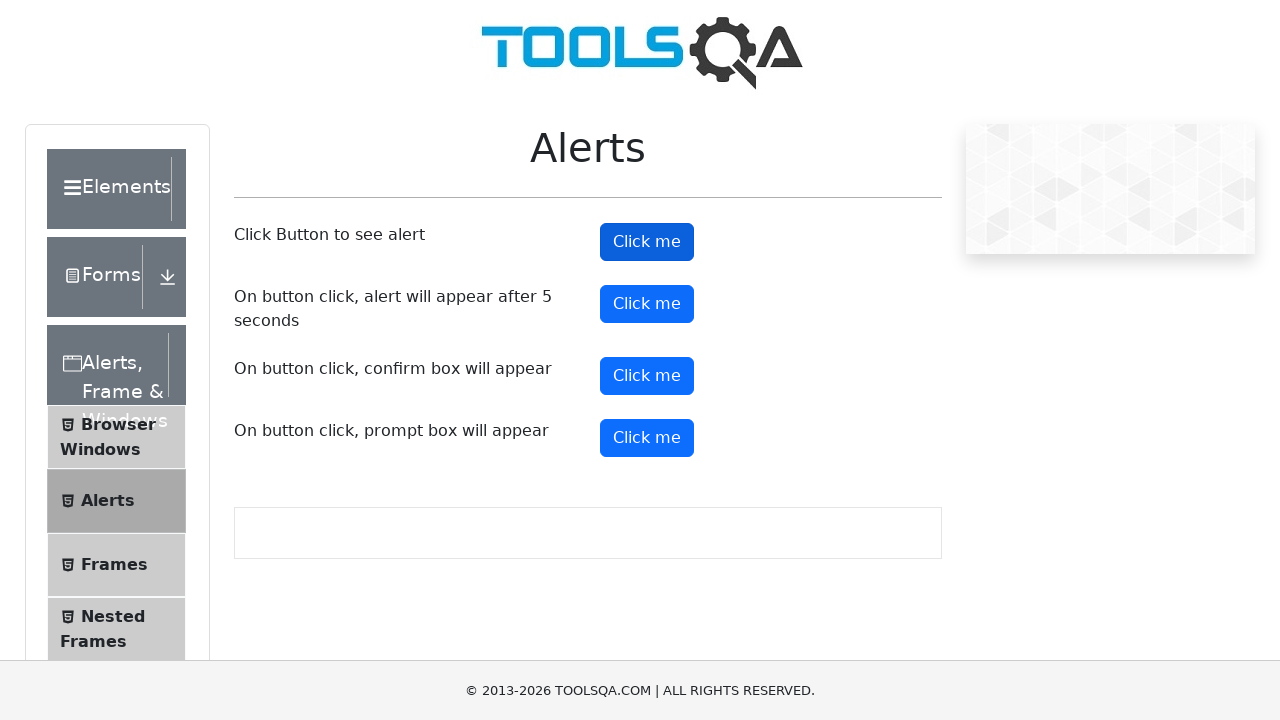

Waited 5 seconds for timed alert to appear
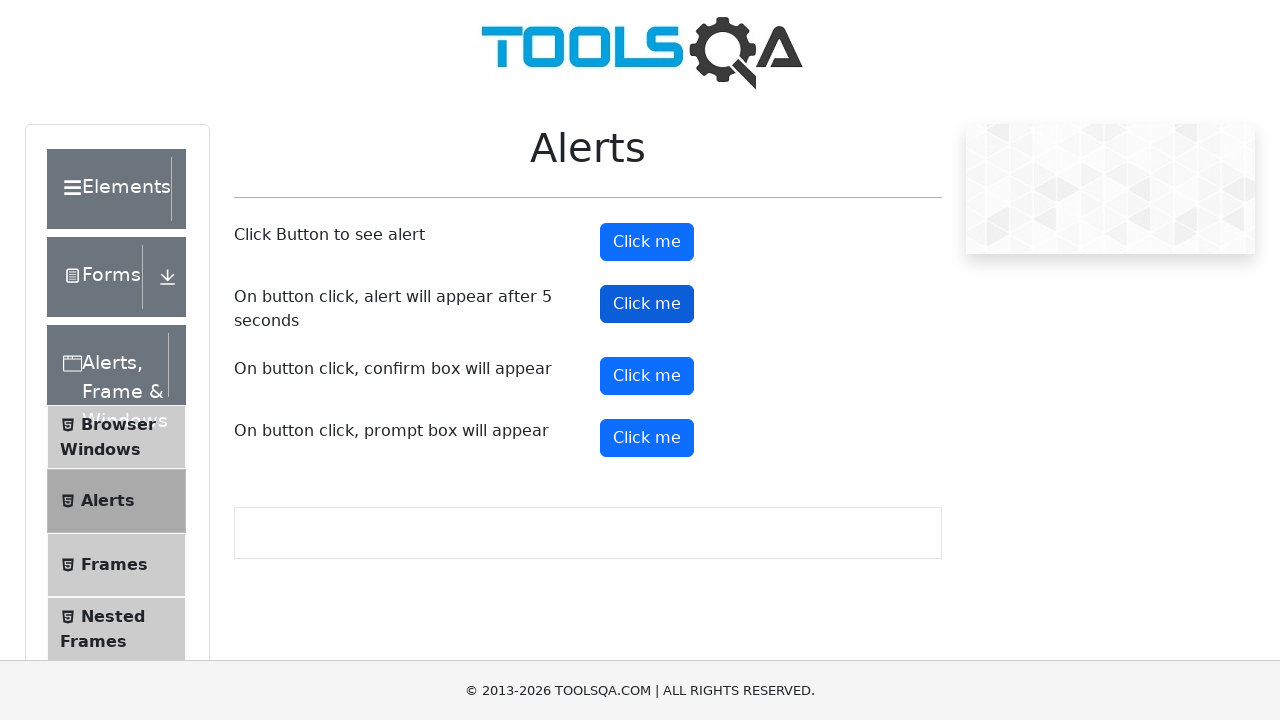

Clicked confirmation dialog button at (647, 376) on button#confirmButton
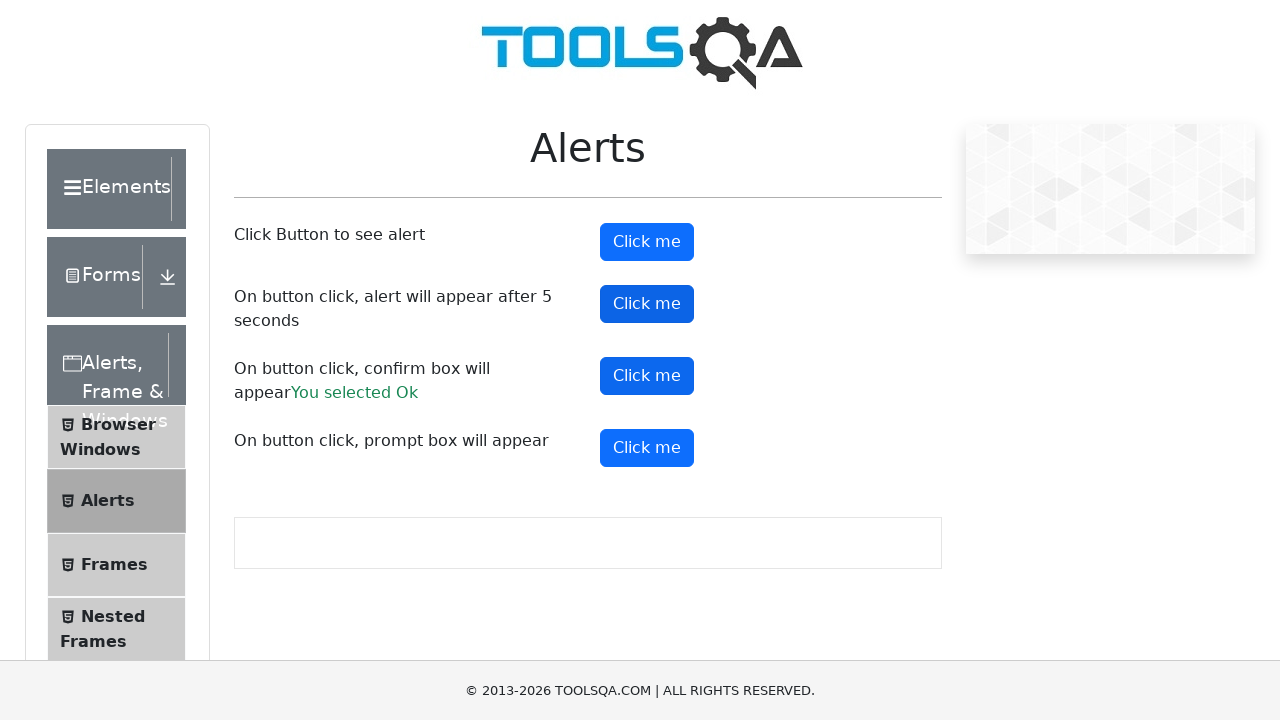

Set up dialog handler to dismiss confirmation dialog
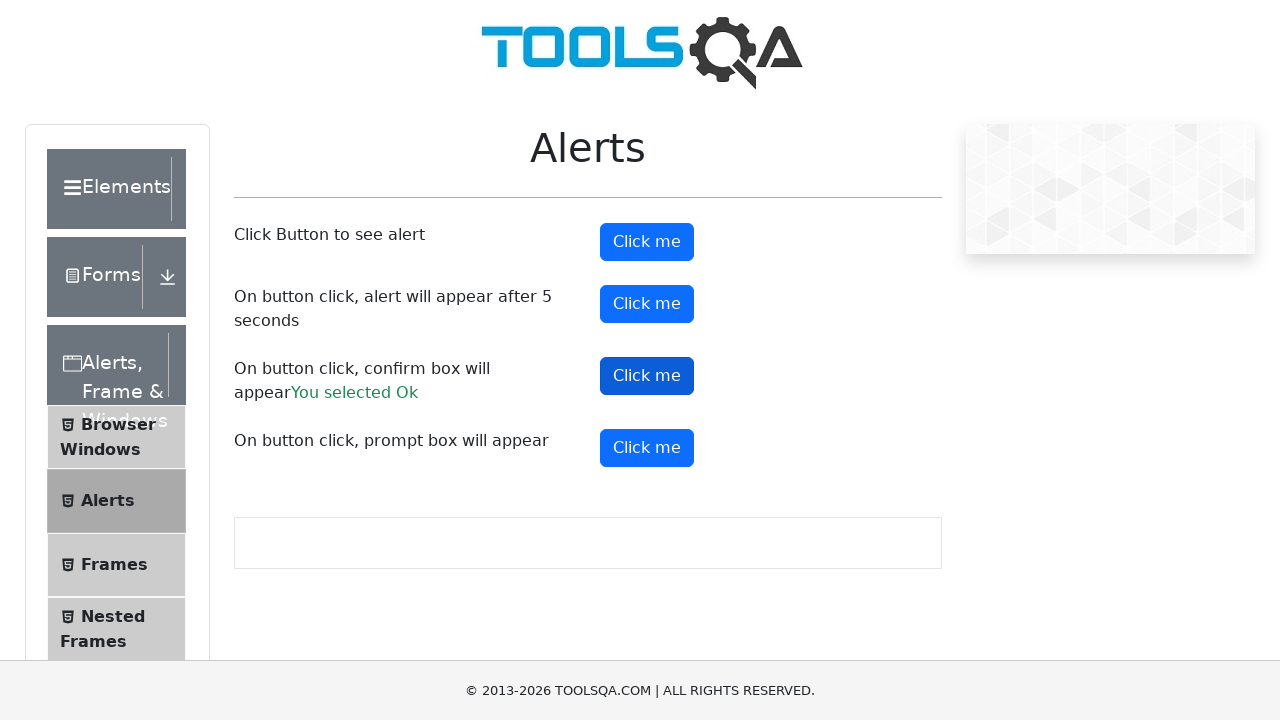

Clicked prompt dialog button at (647, 448) on button#promtButton
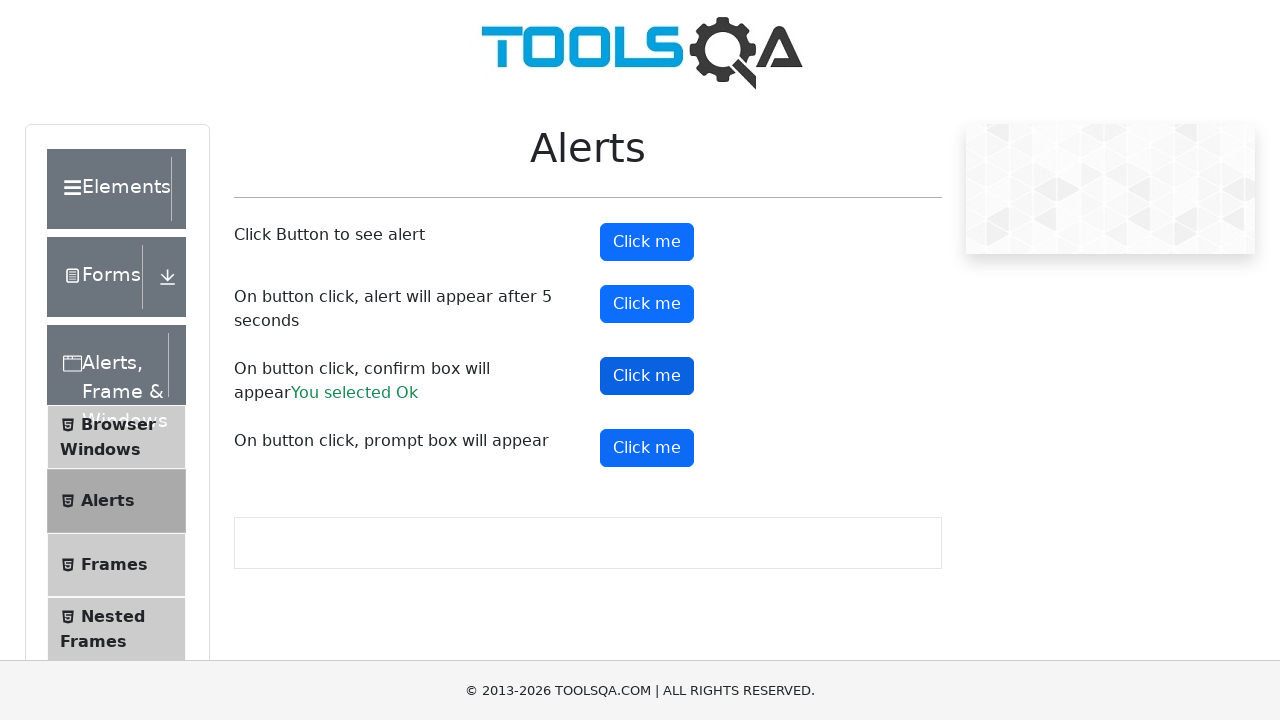

Set up dialog handler to accept prompt with text 'Abhishek'
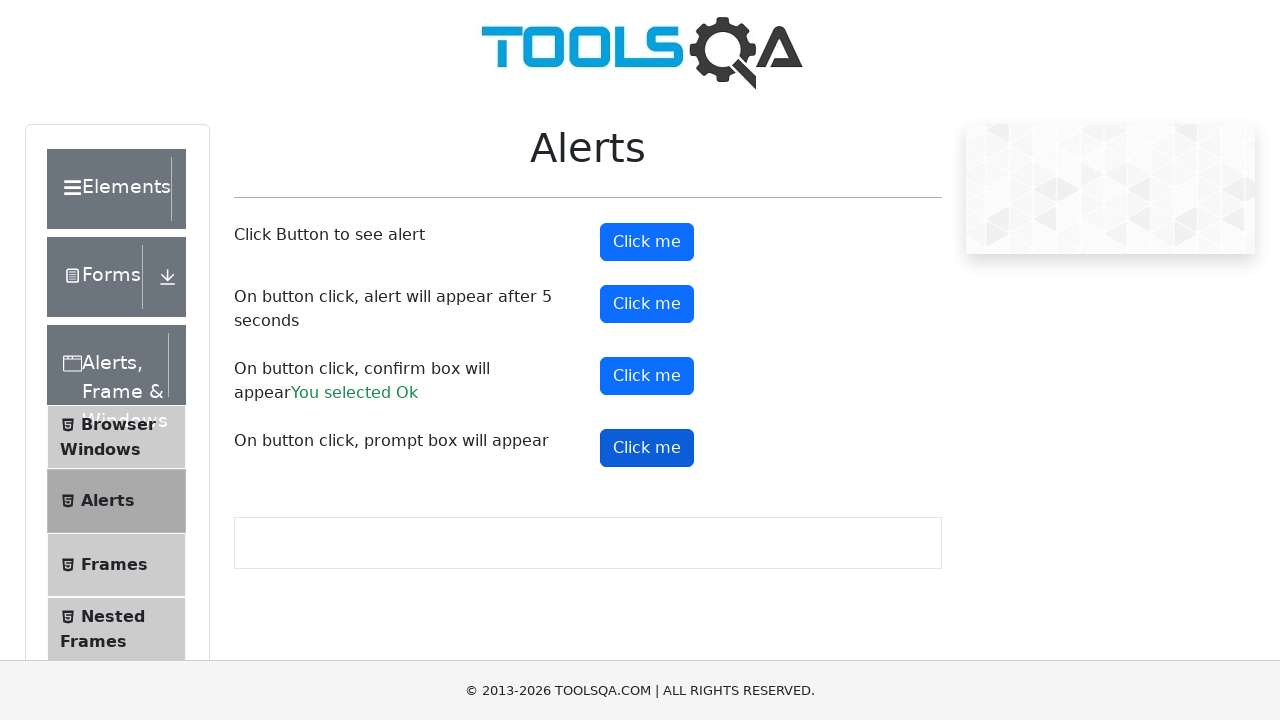

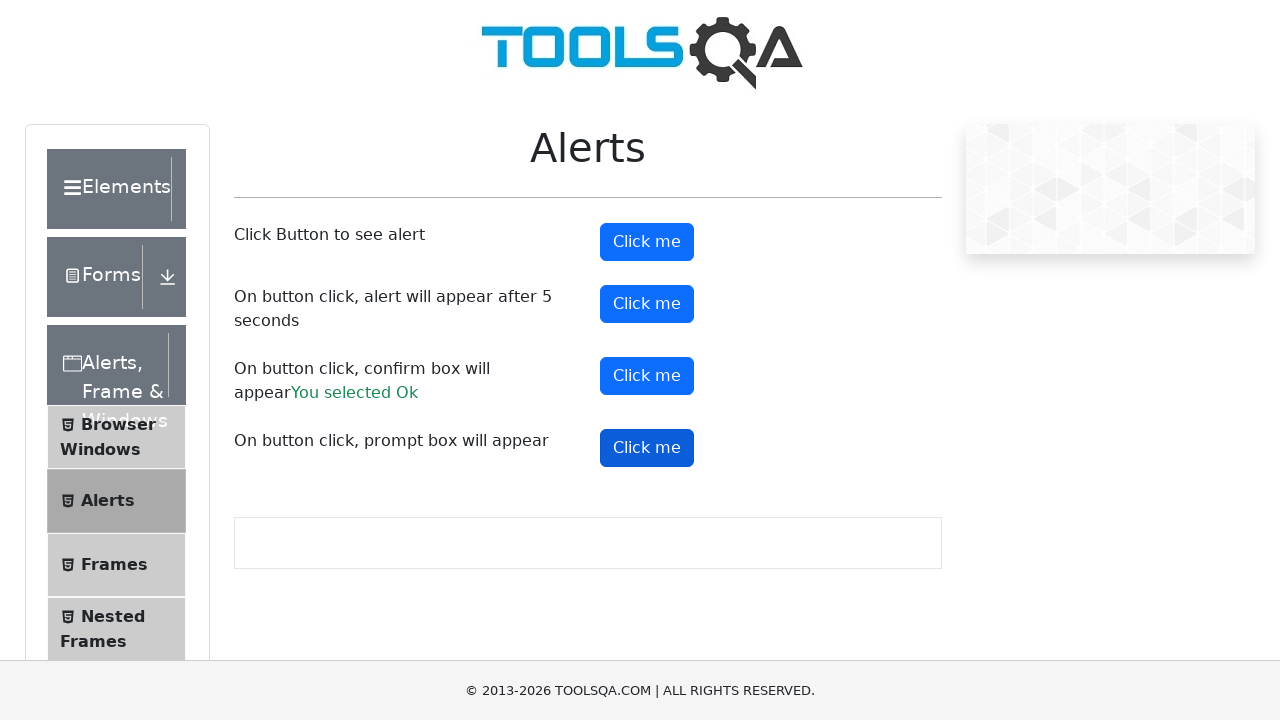